Tests navigation by clicking on a link with text "onload" on the Heroku test application homepage

Starting URL: https://the-internet.herokuapp.com/

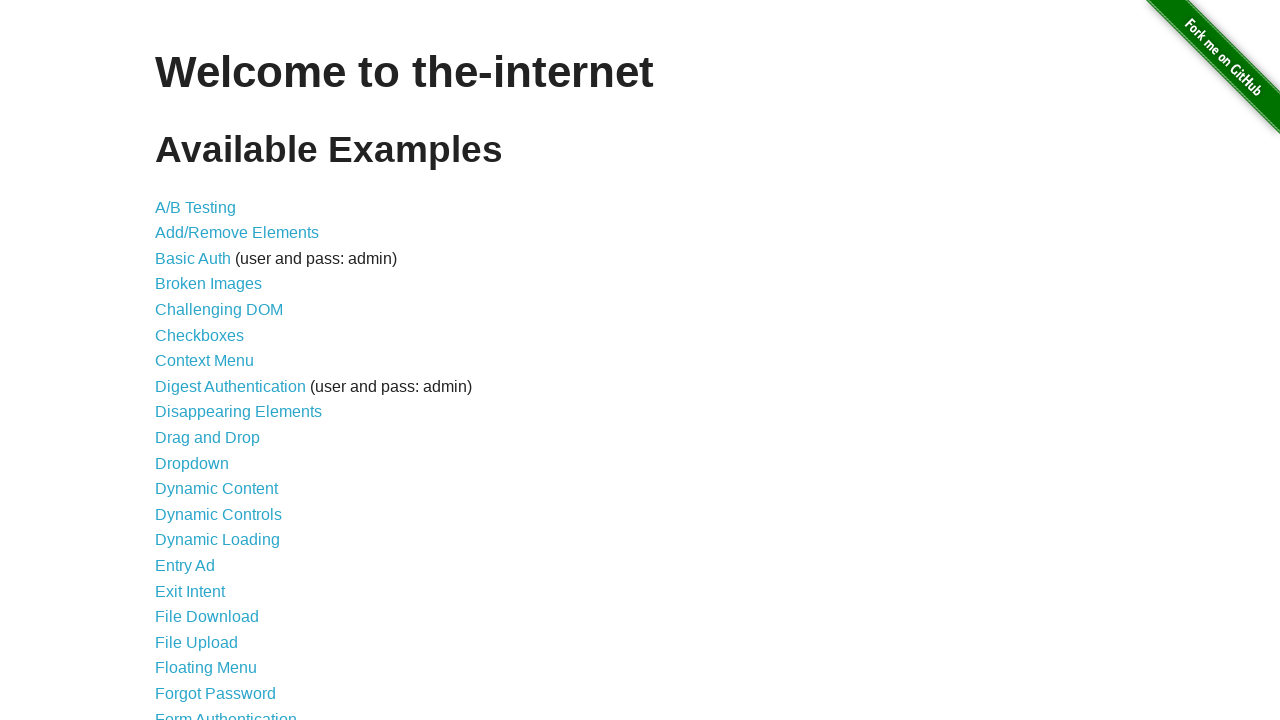

Clicked on link with text 'onload' at (259, 360) on text=onload
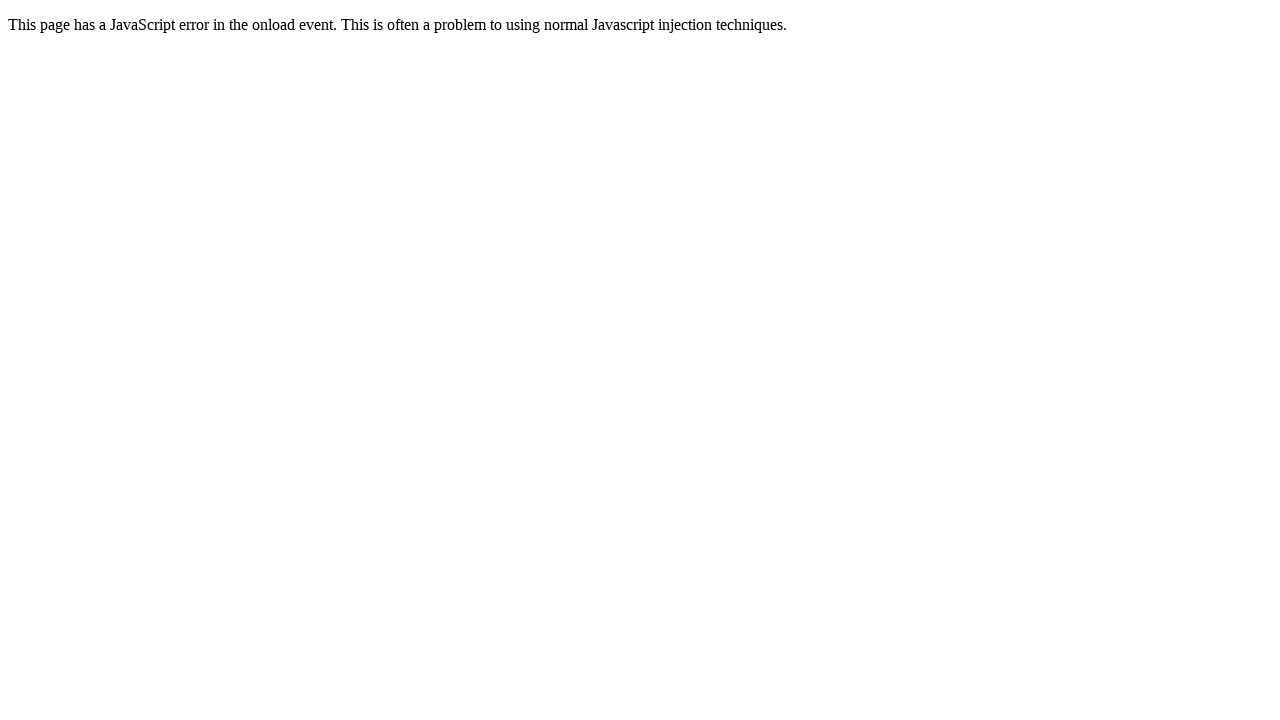

Navigation completed and network idle
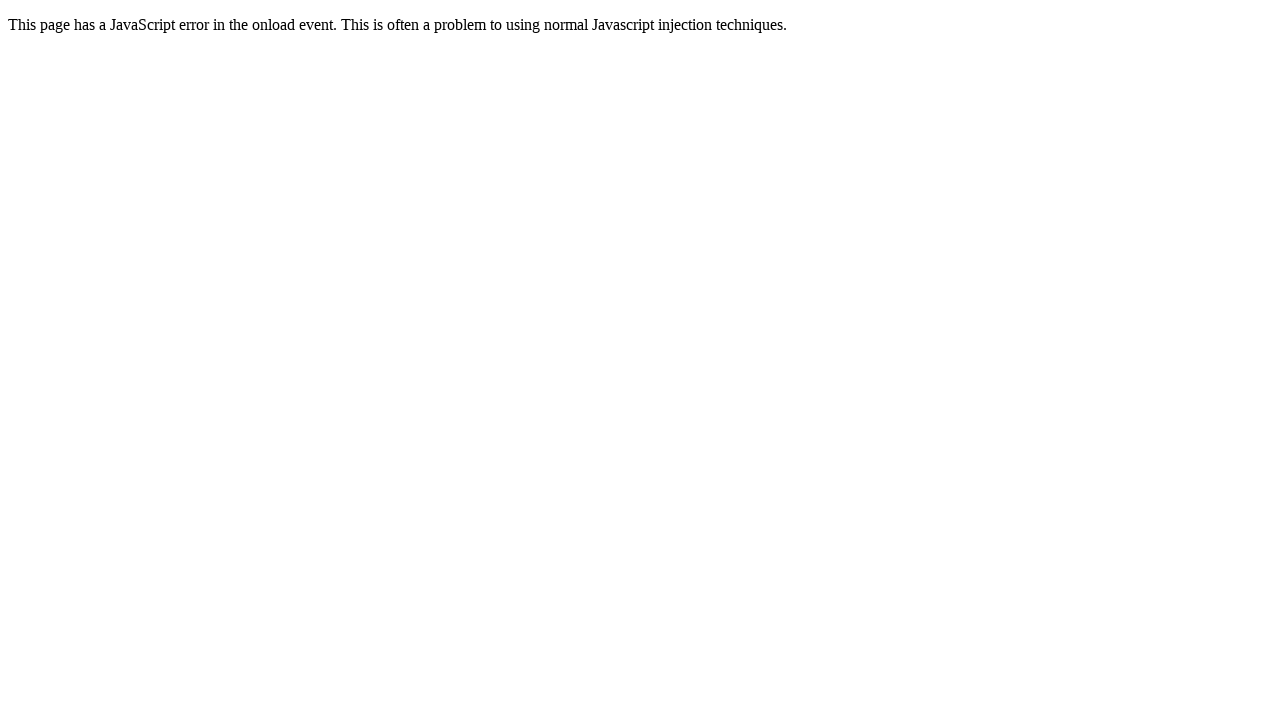

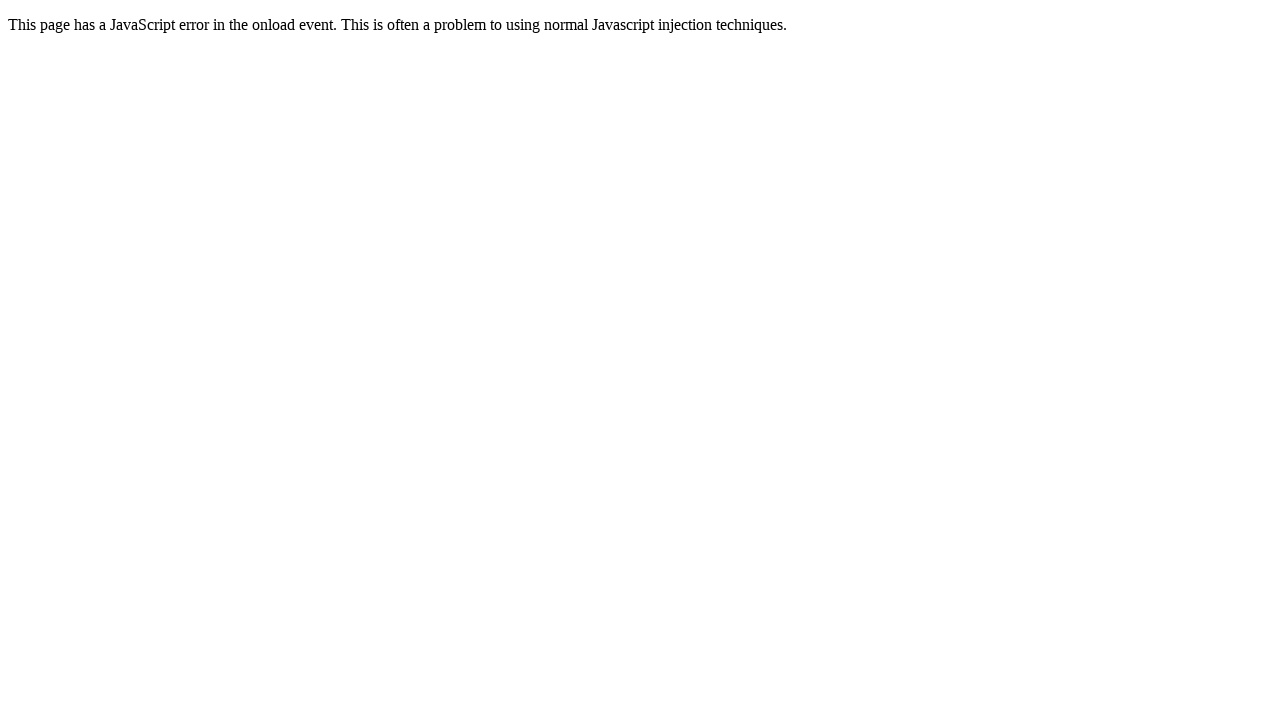